Tests nested iframe handling by directly navigating to Nested Frames via link text and accessing content within the middle frame

Starting URL: https://the-internet.herokuapp.com/

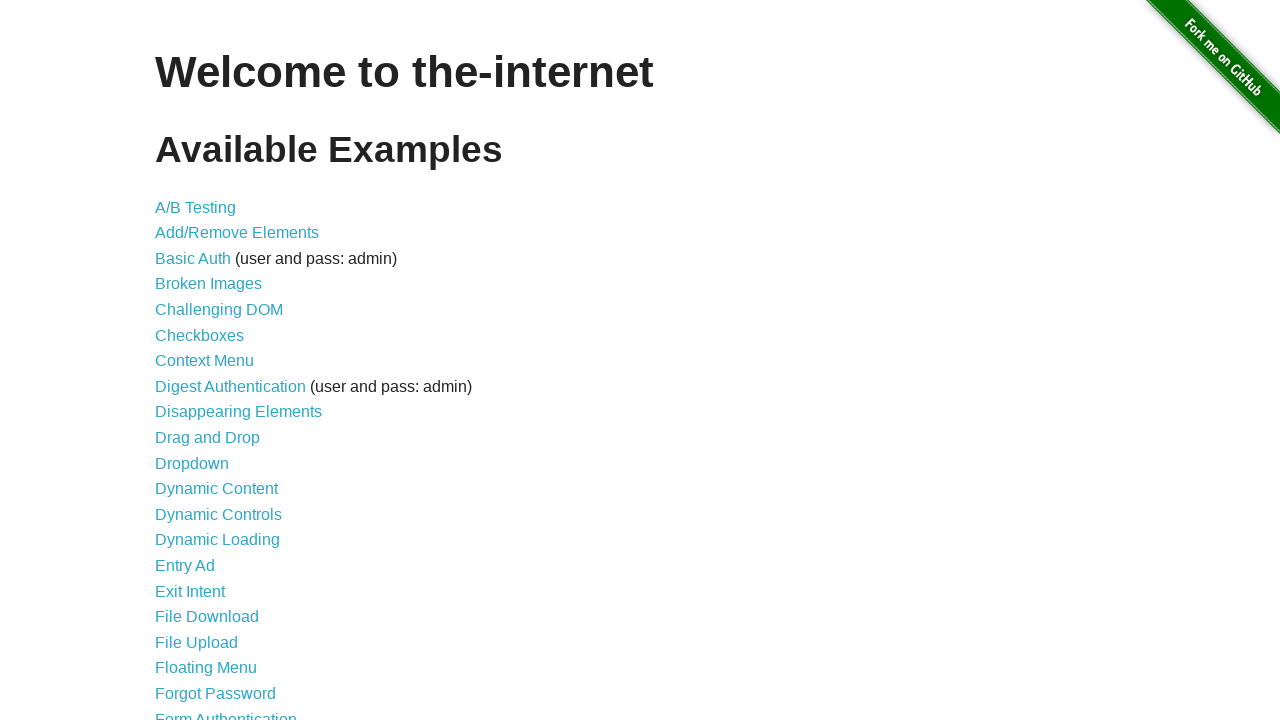

Clicked on Nested Frames link to navigate to nested iframe test page at (210, 395) on text=Nested Frames
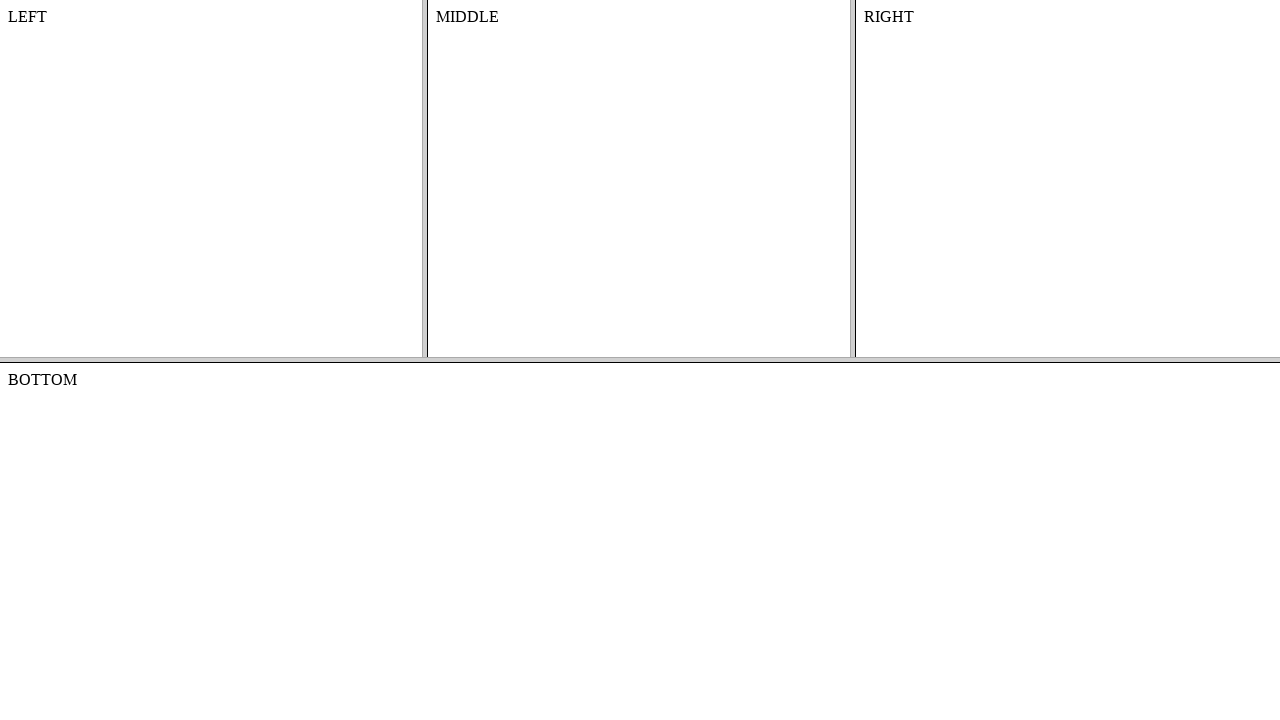

Located the top frame
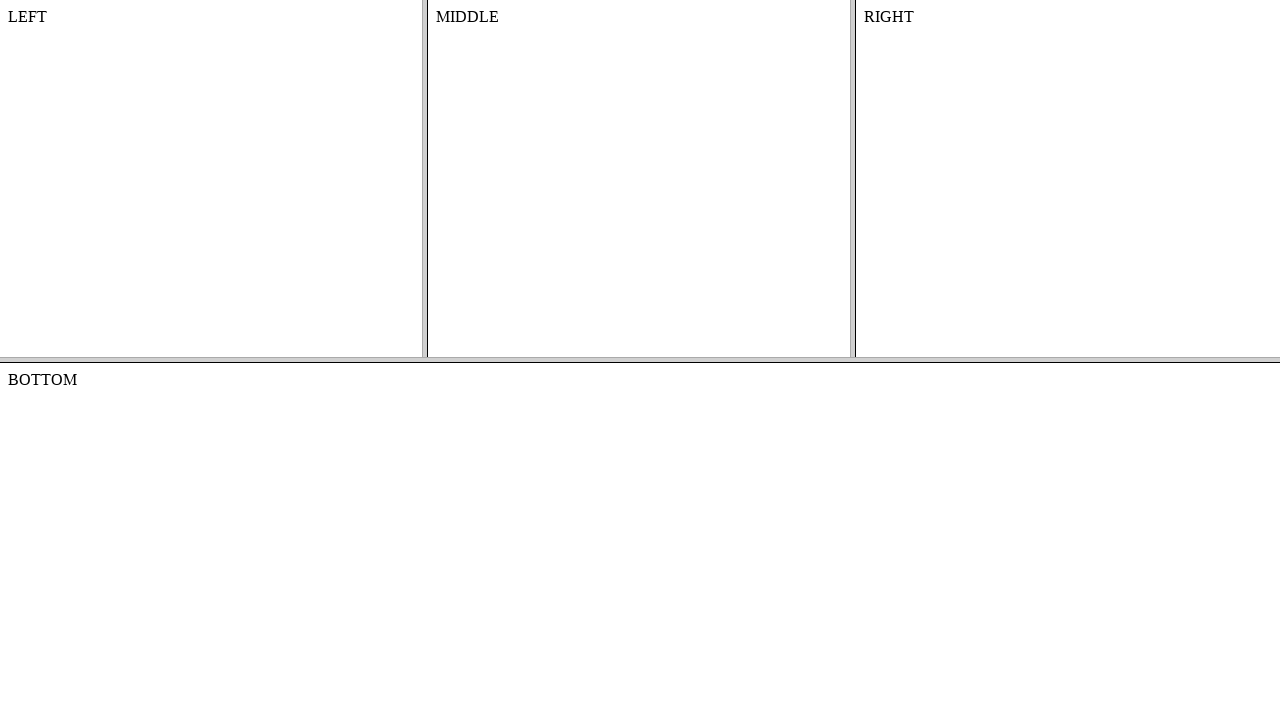

Located the middle frame within the top frame
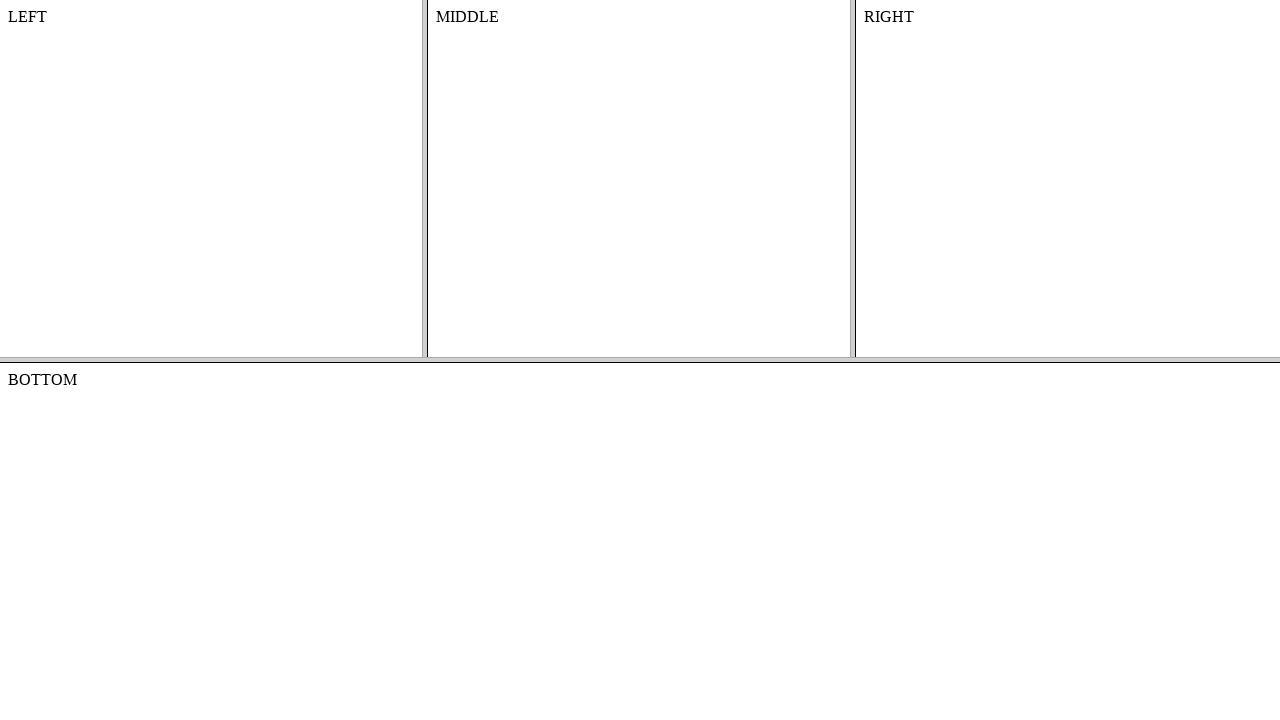

Verified content in middle frame is accessible by waiting for #content element
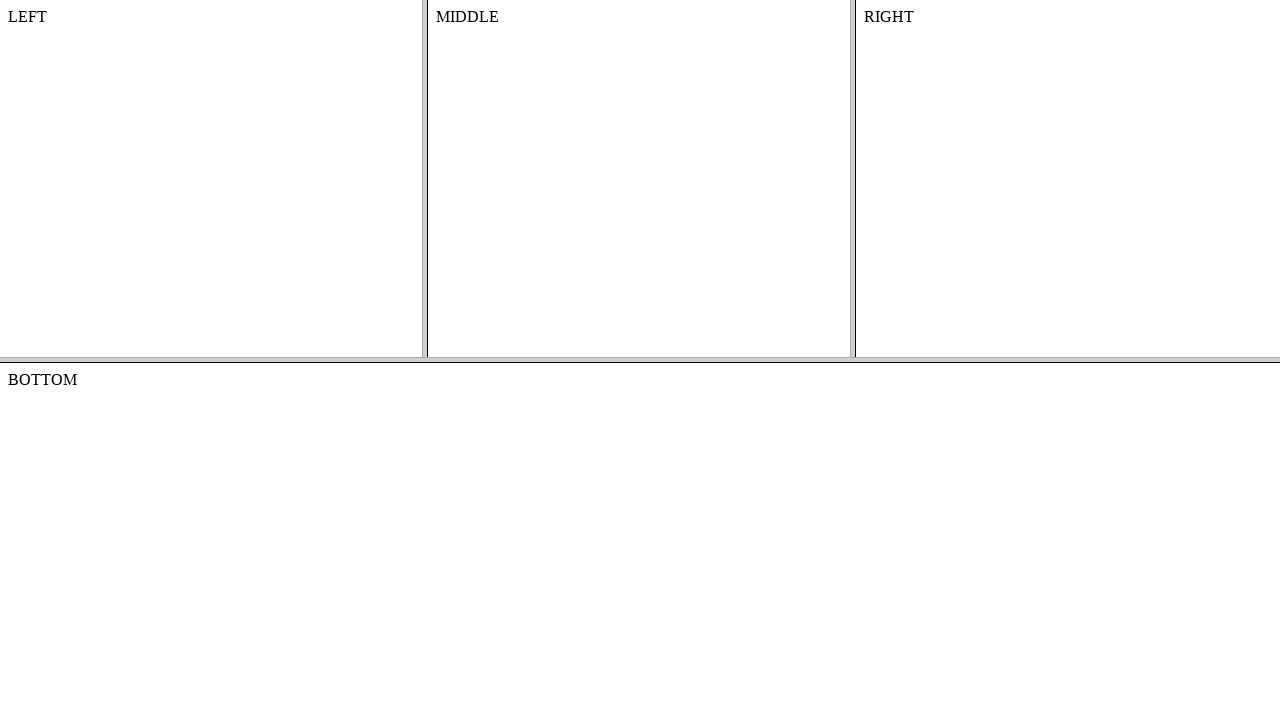

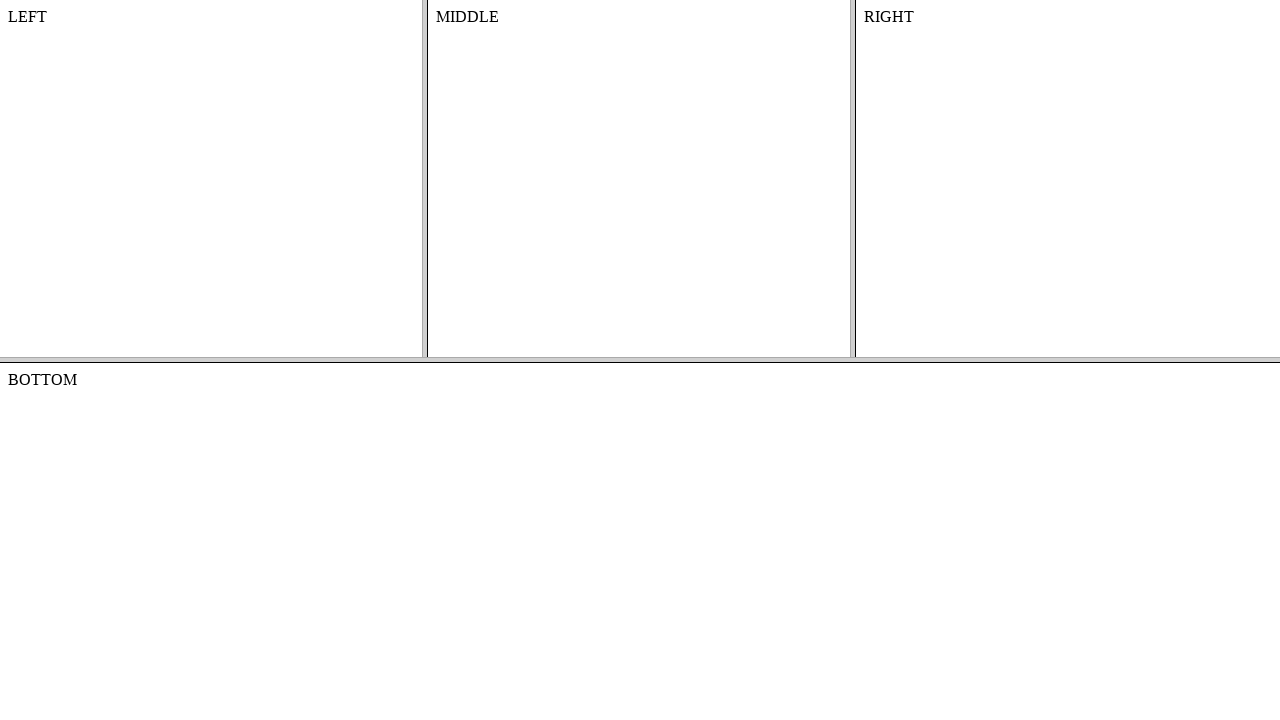